Tests the Play Again button click functionality and verifies redirection to New Game page with its components

Starting URL: https://cs455-assignment-1.github.io/StackNServe/

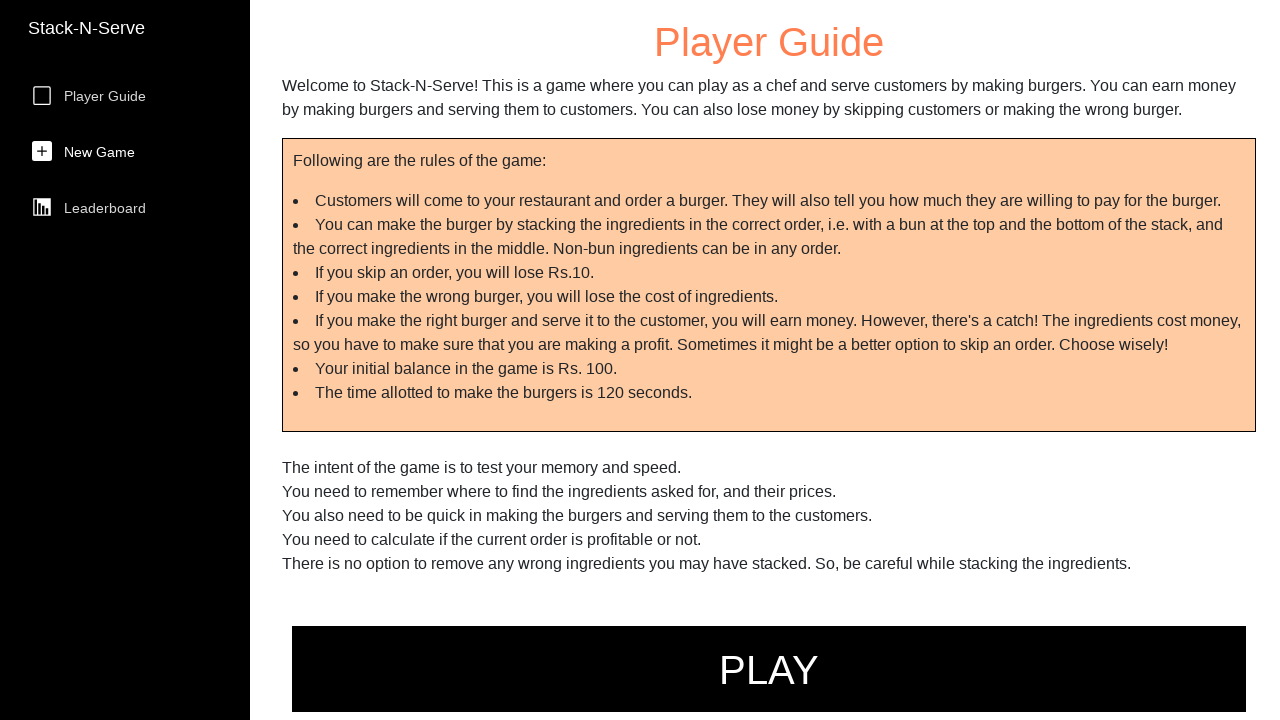

Play Again button selector loaded
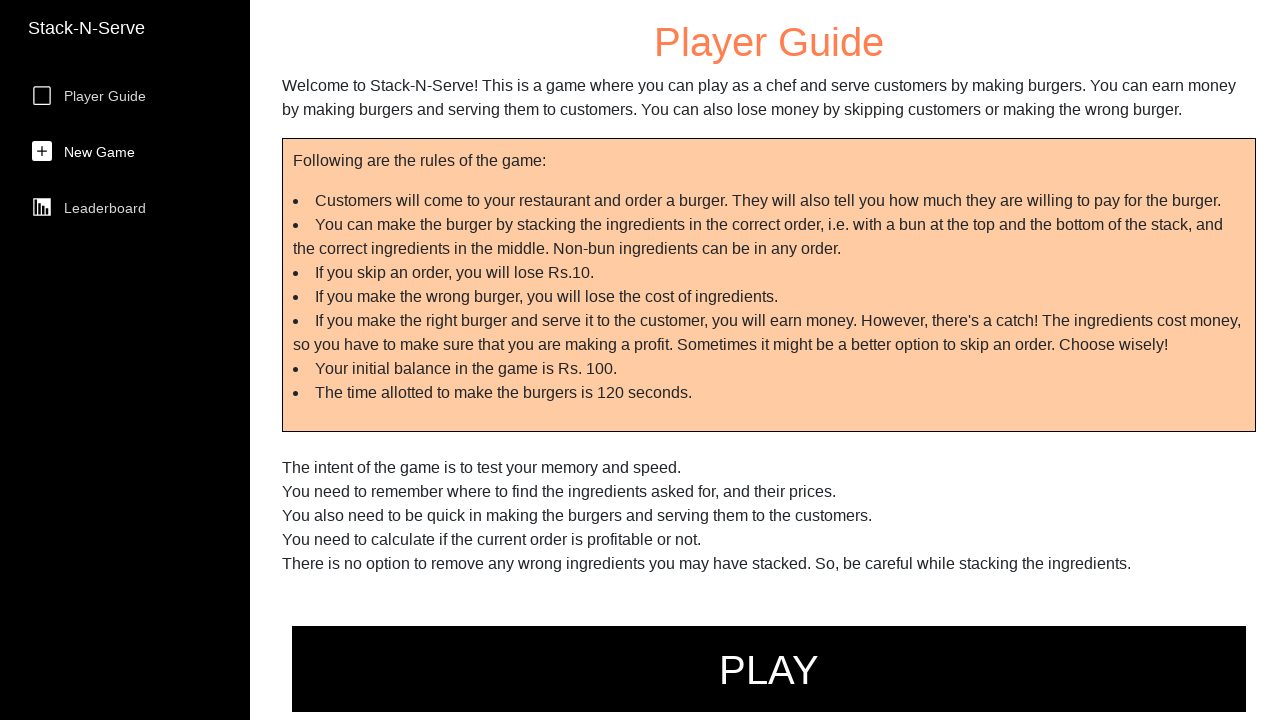

Clicked Play Again button at (769, 669) on .Play_Again
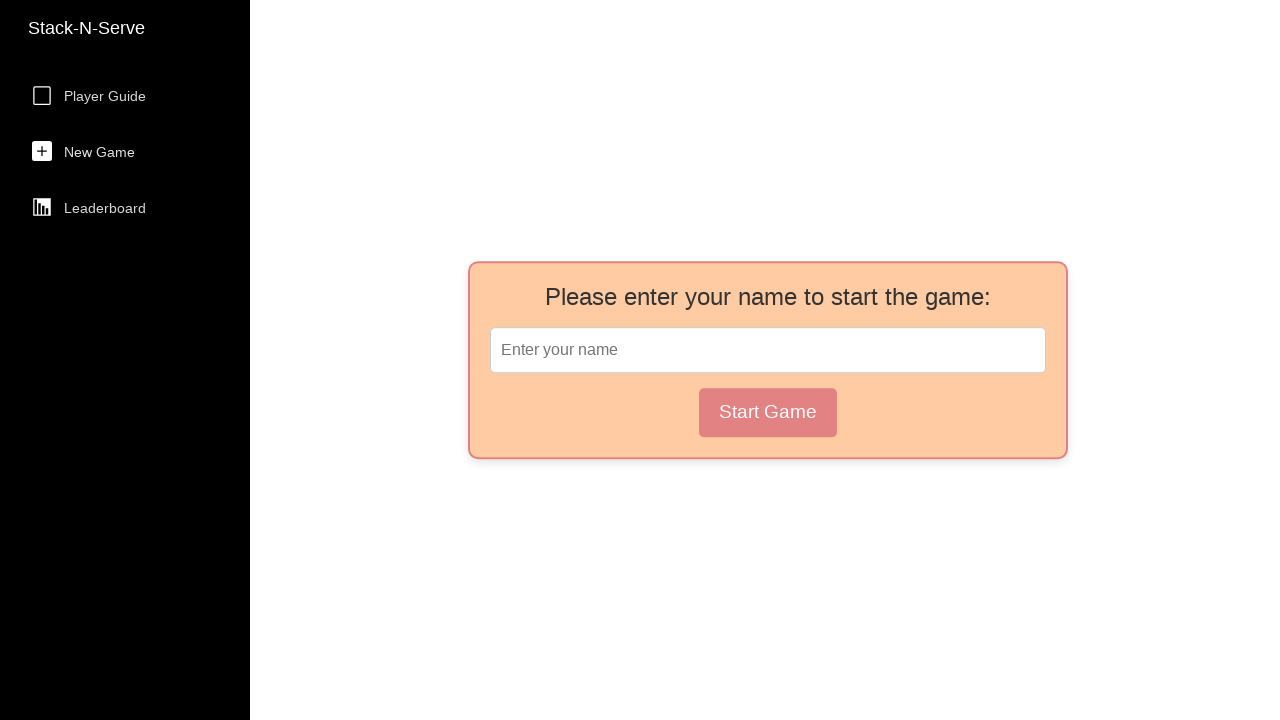

Navigation to New Game page completed
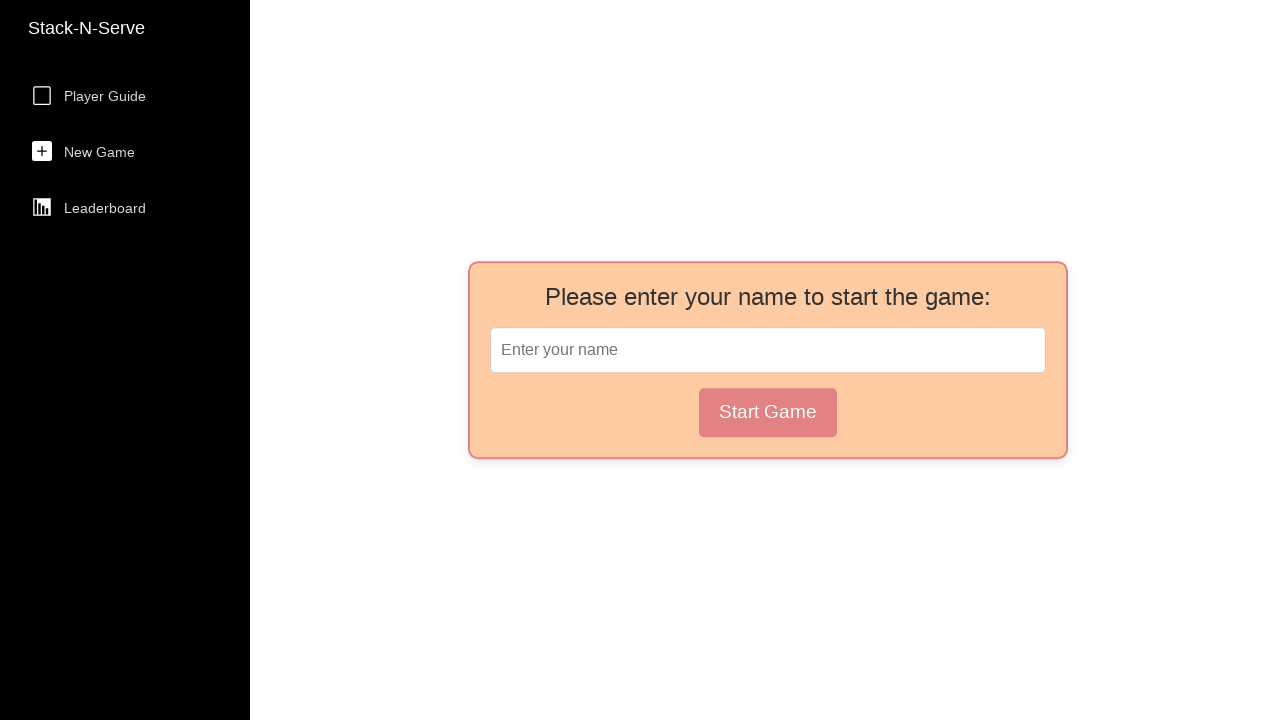

Player Name Input component loaded on New Game page
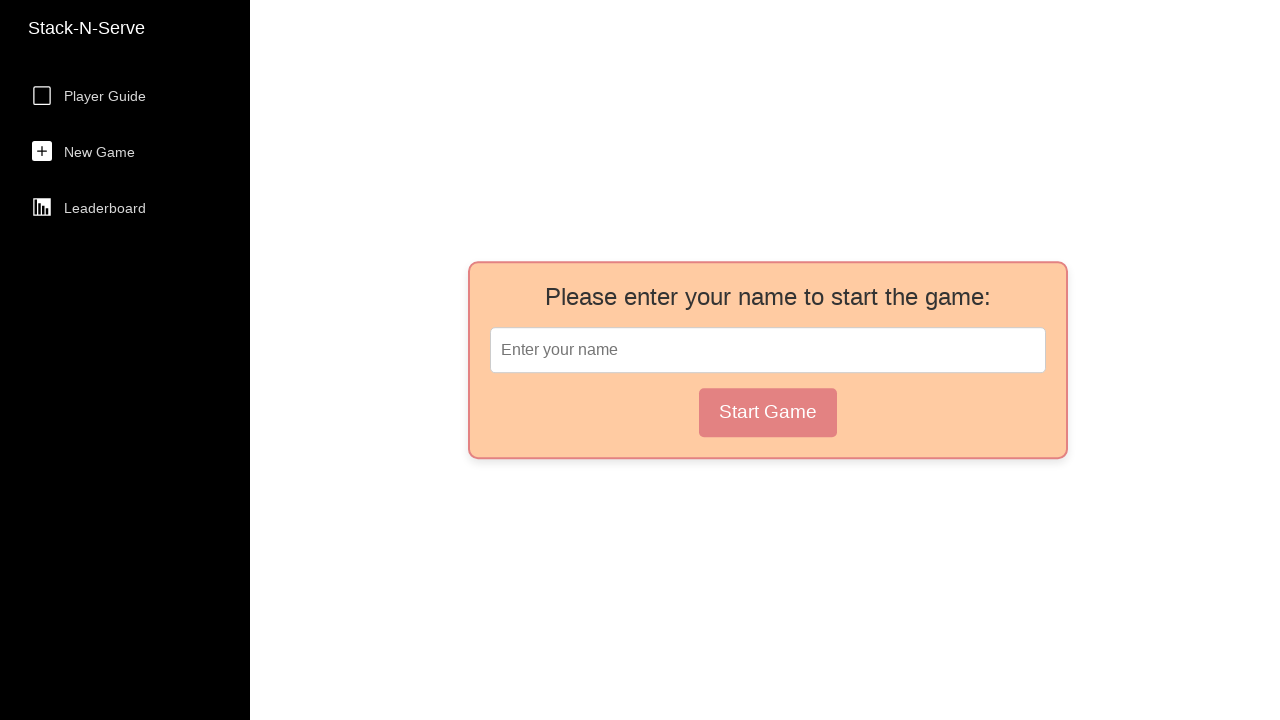

Player Name Label component loaded on New Game page
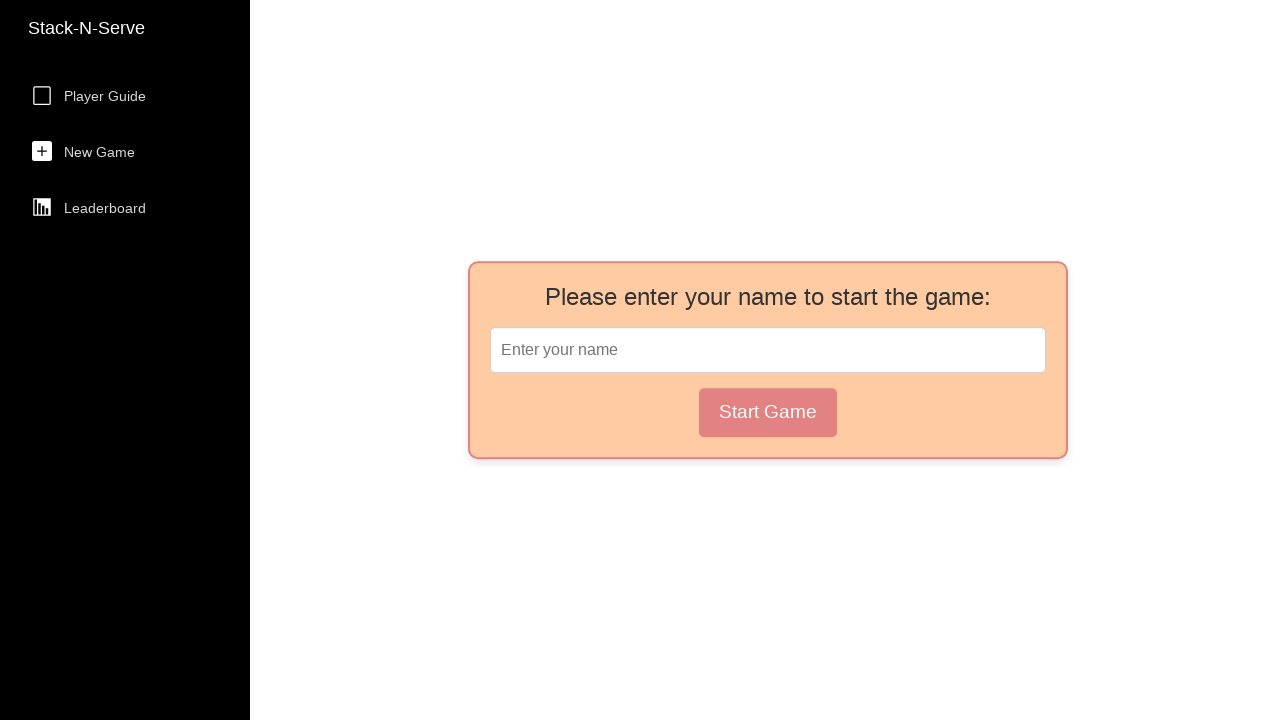

Player Name Field component loaded on New Game page
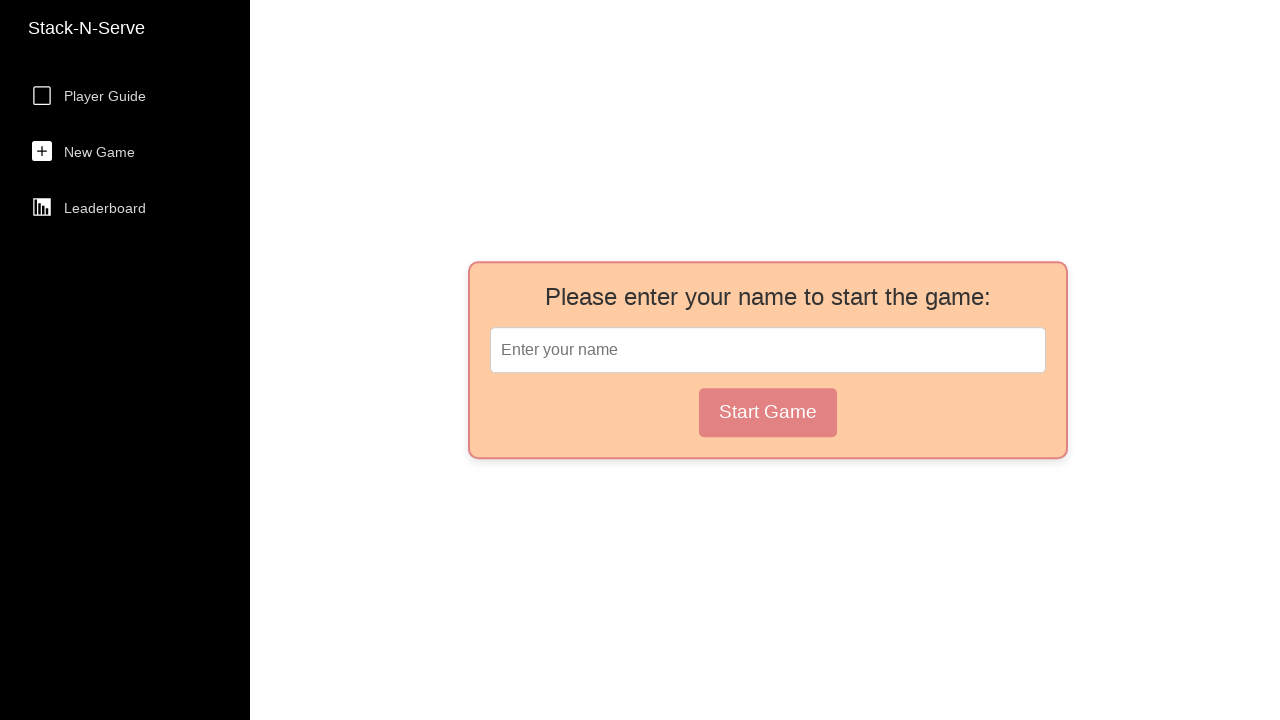

Player Name Button component loaded on New Game page
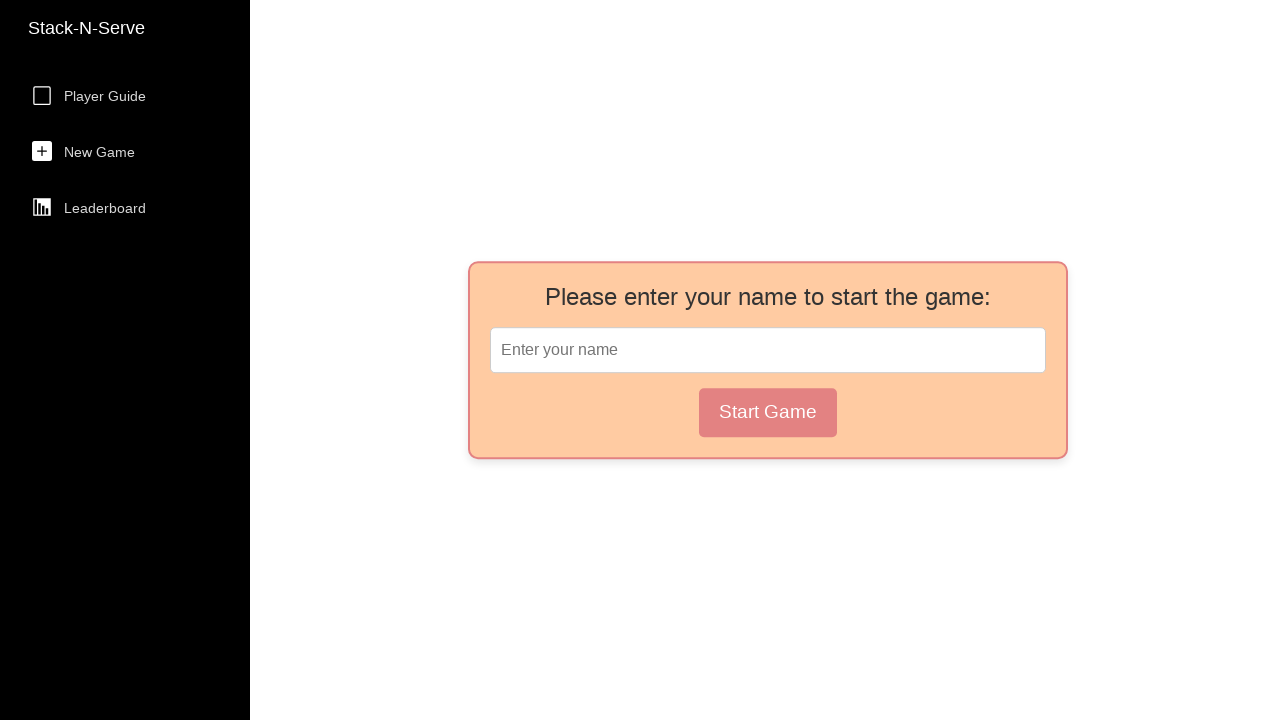

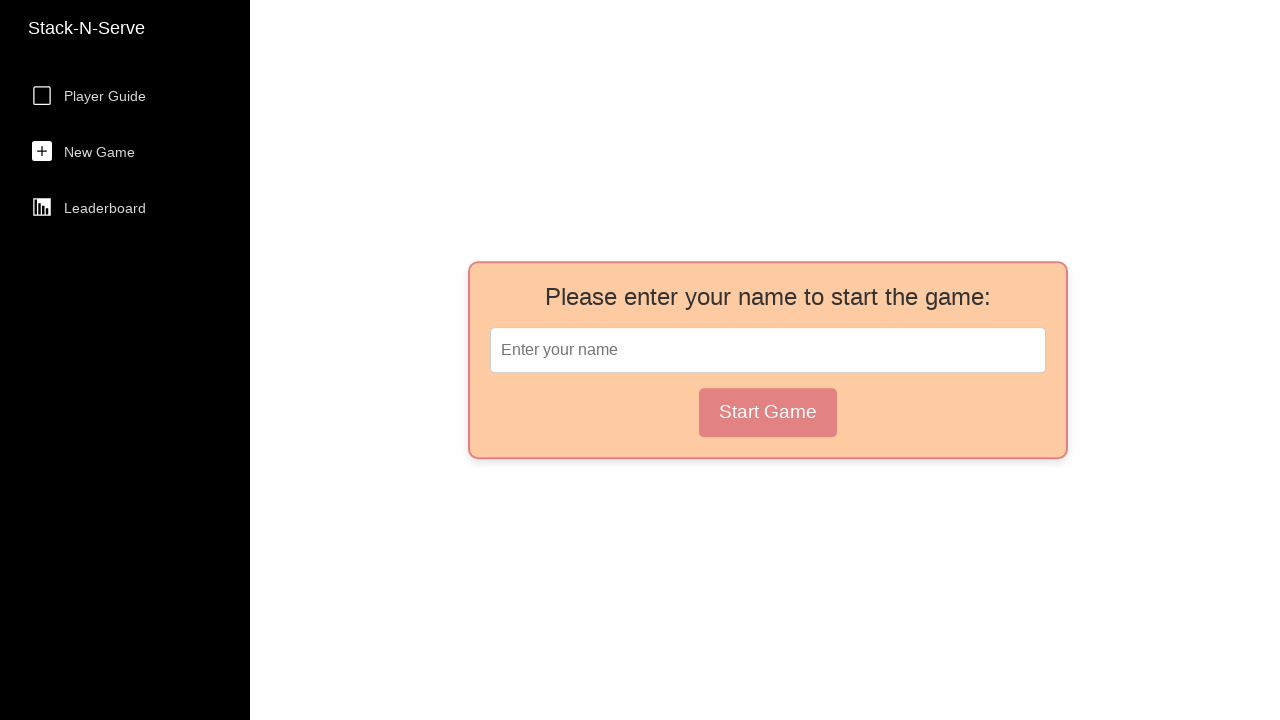